Tests sorting products by price from high to low using the sort dropdown

Starting URL: https://practice.automationtesting.in/shop/

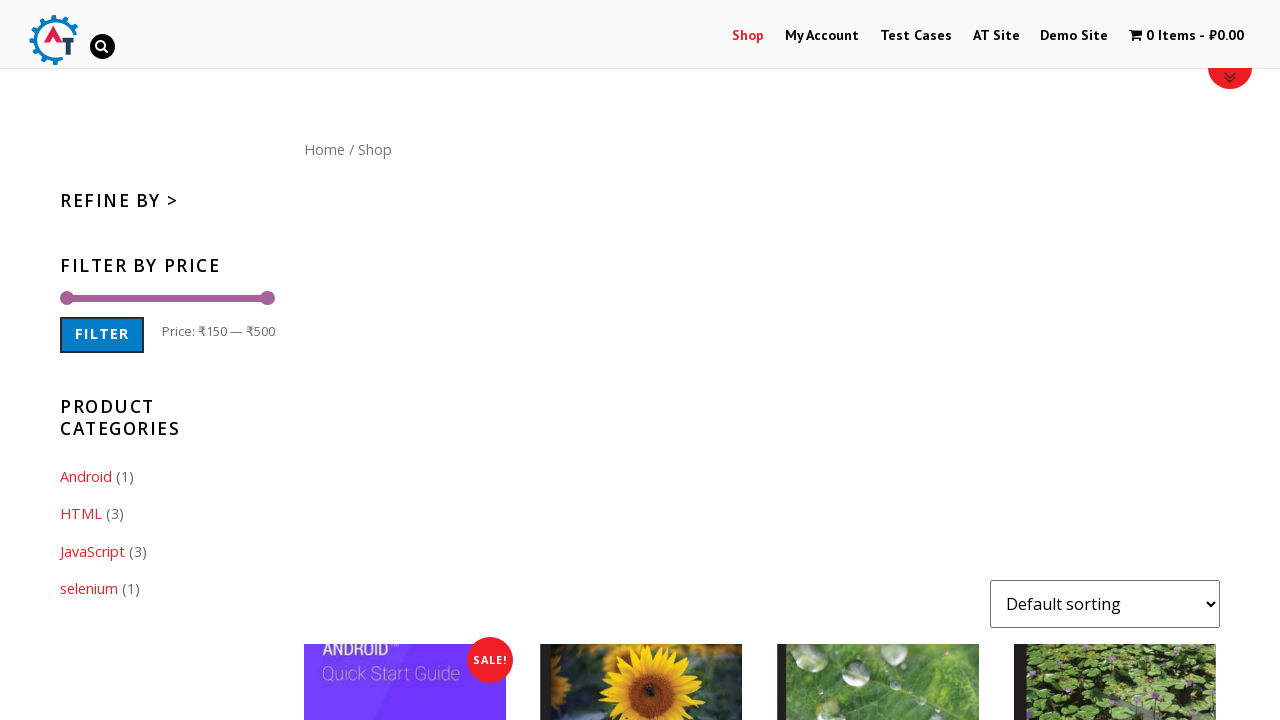

Selected 'Sort by price: high to low' option from dropdown on select[name="orderby"].orderby
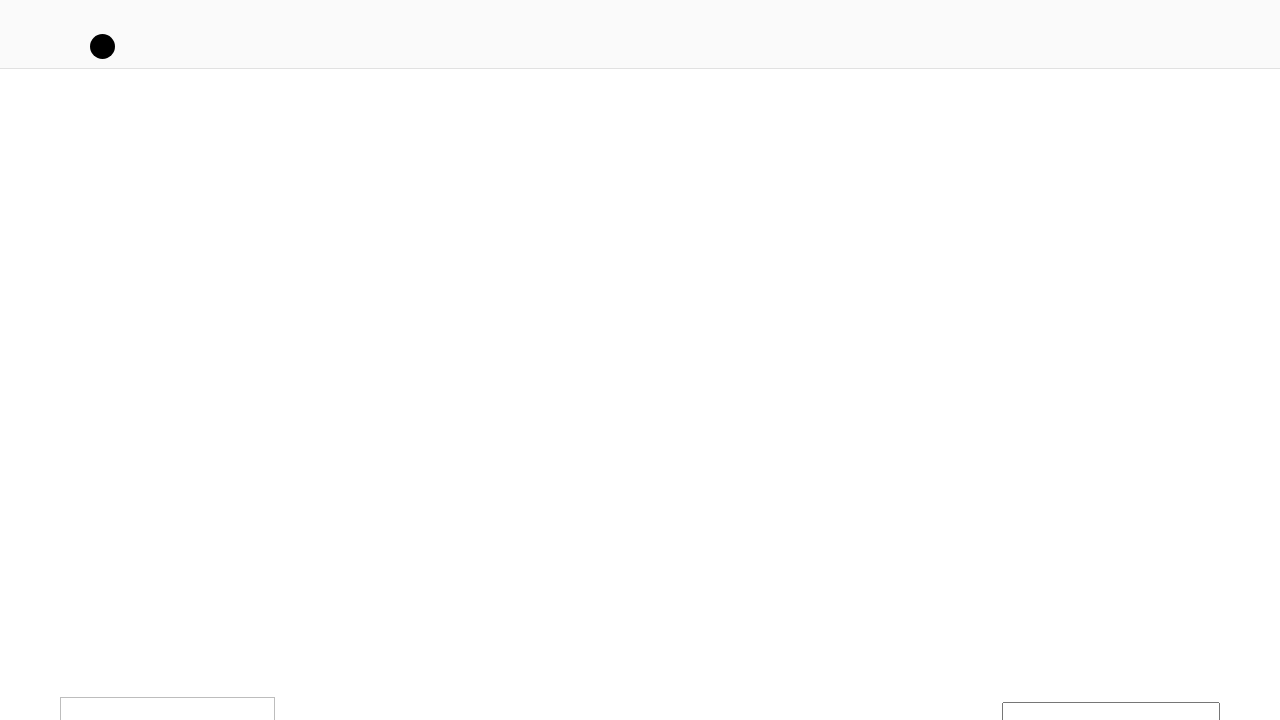

Products reloaded after sorting by price descending
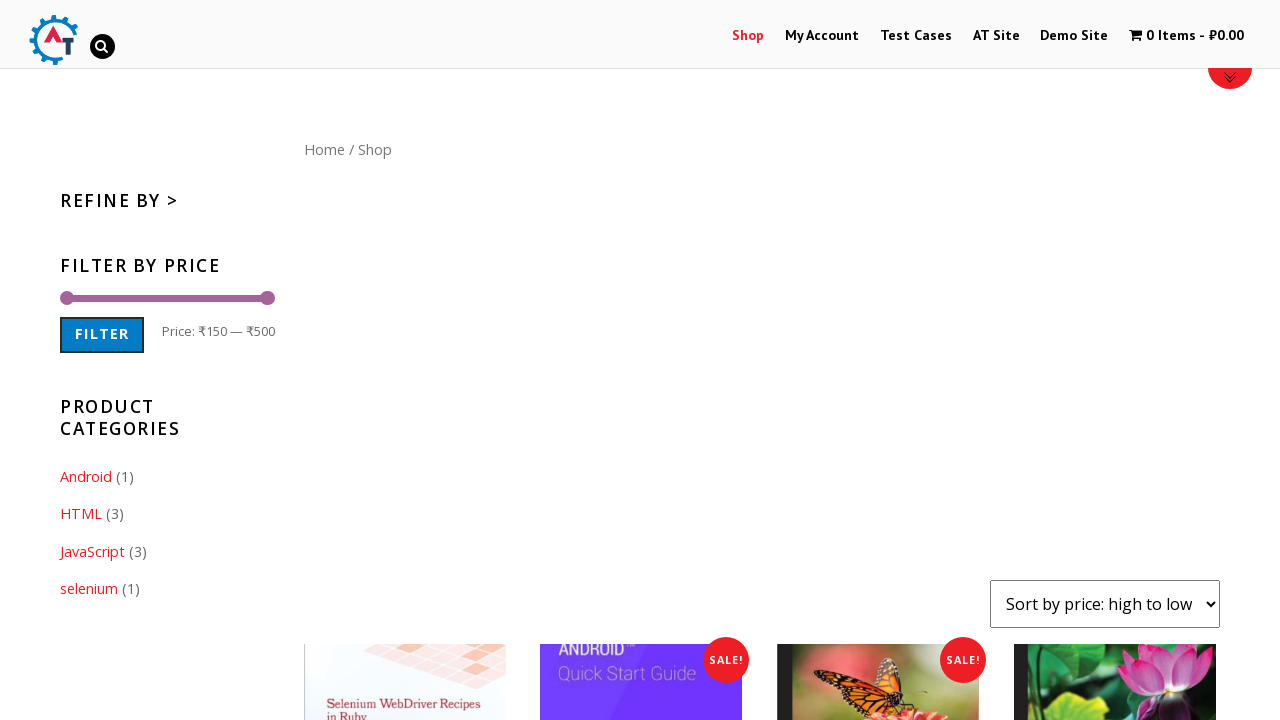

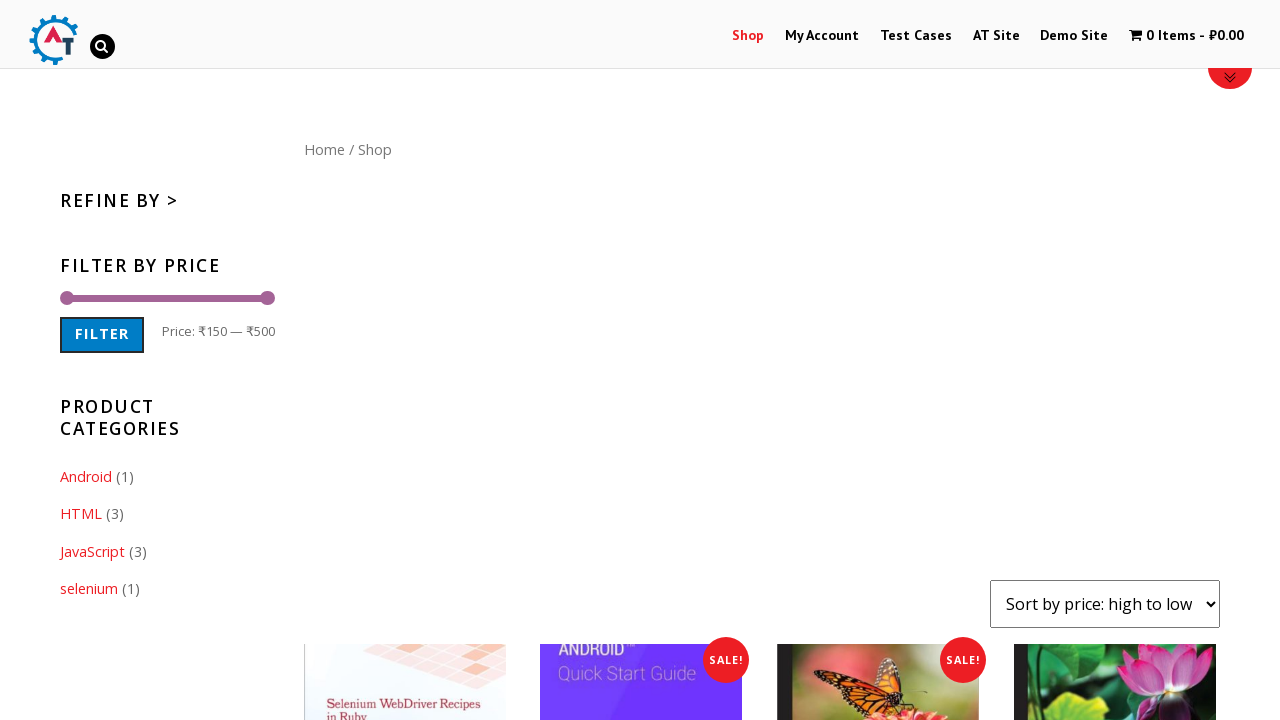